Tests drag and drop functionality on jQueryUI demo page by switching to an iframe, performing a drag and drop action, then navigating to the Selectable demo by clicking a link.

Starting URL: https://jqueryui.com/droppable/

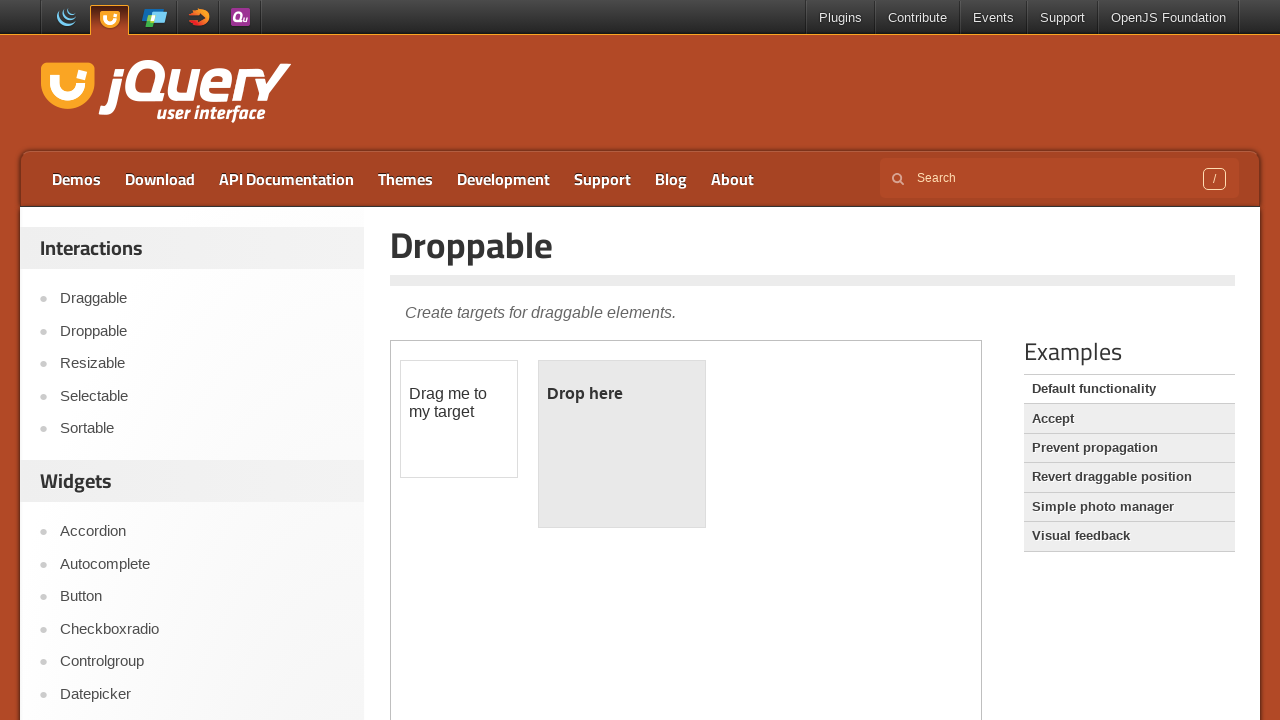

Located iframe containing droppable demo
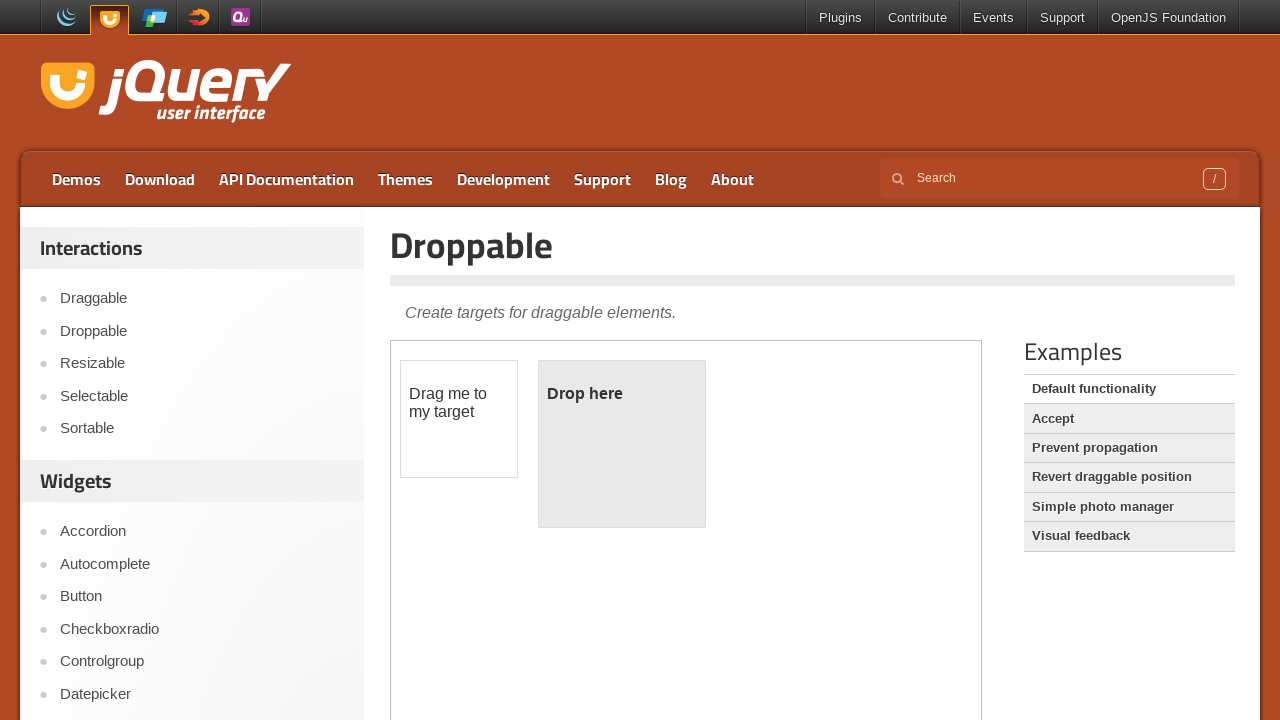

Located draggable element within iframe
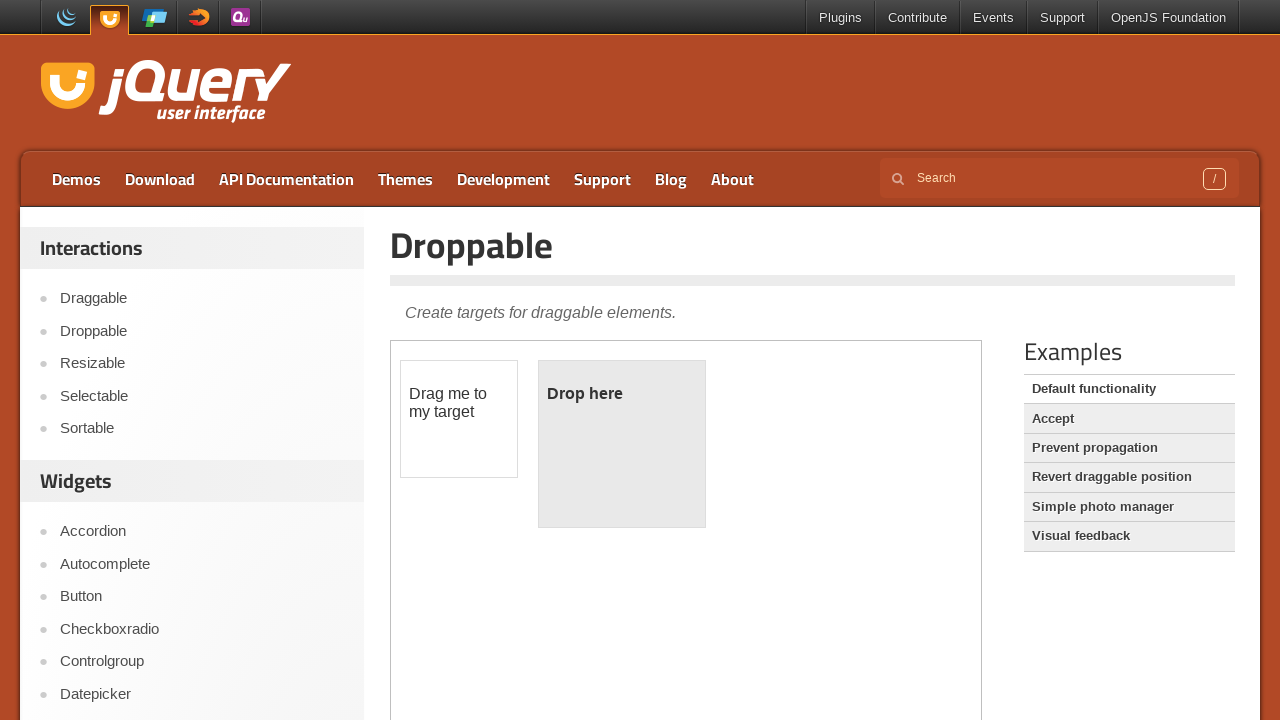

Located droppable element within iframe
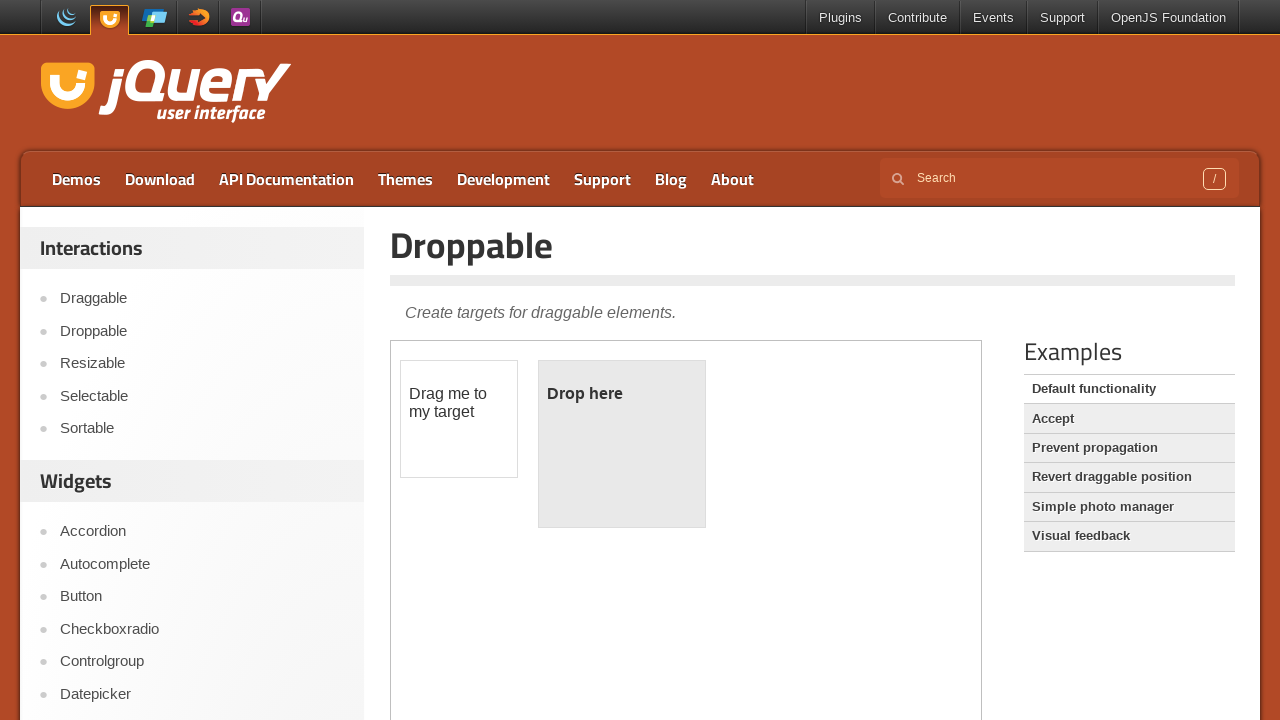

Performed drag and drop of draggable element to droppable element at (622, 444)
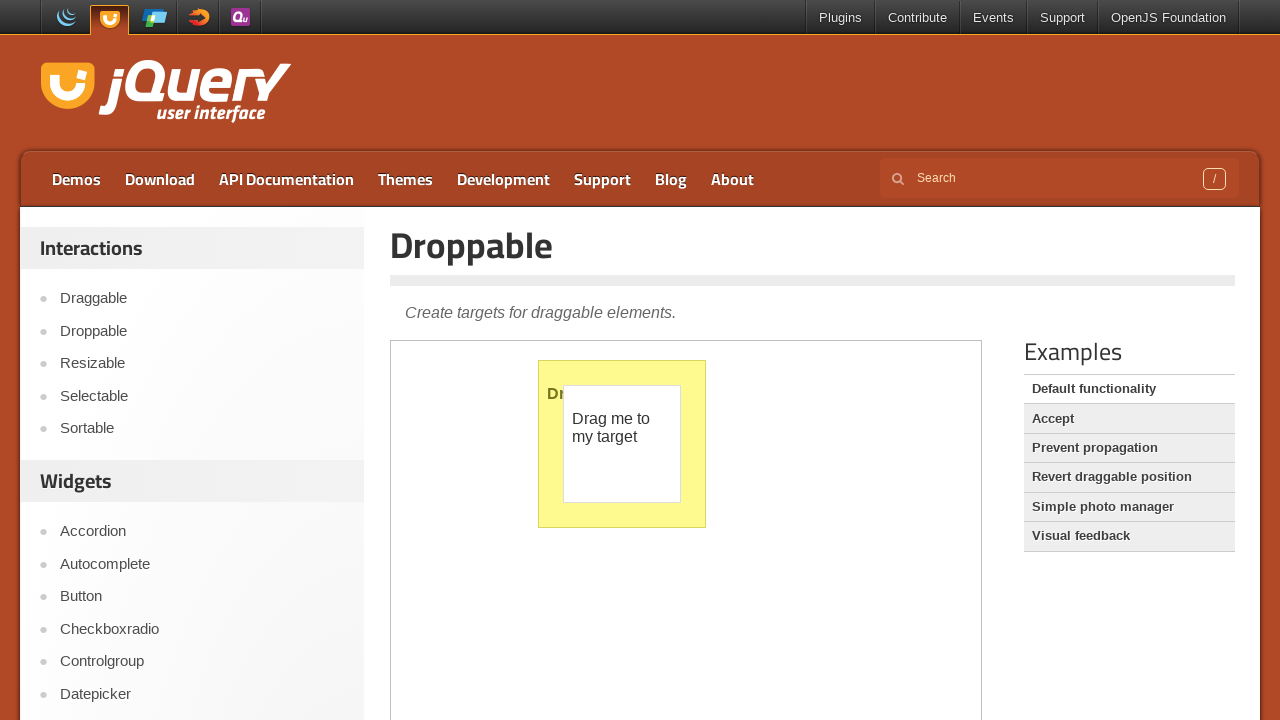

Clicked on Selectable link to navigate to Selectable demo at (202, 396) on xpath=//a[text()='Selectable']
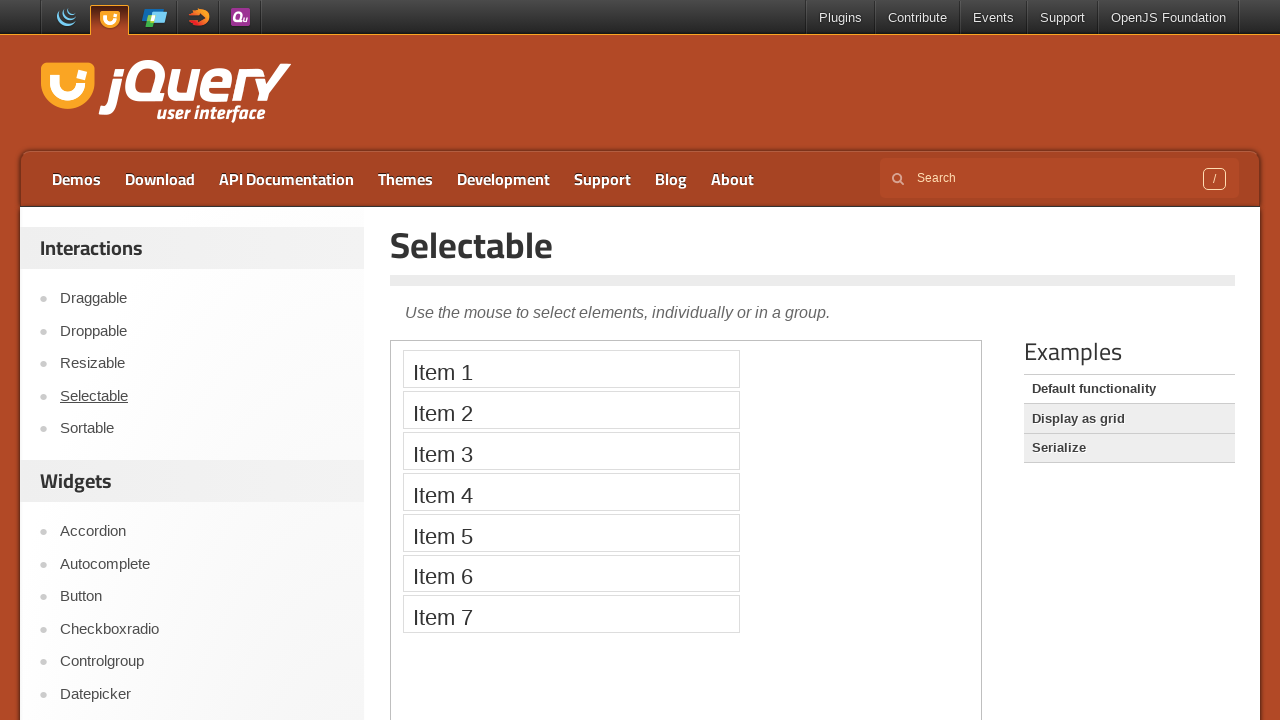

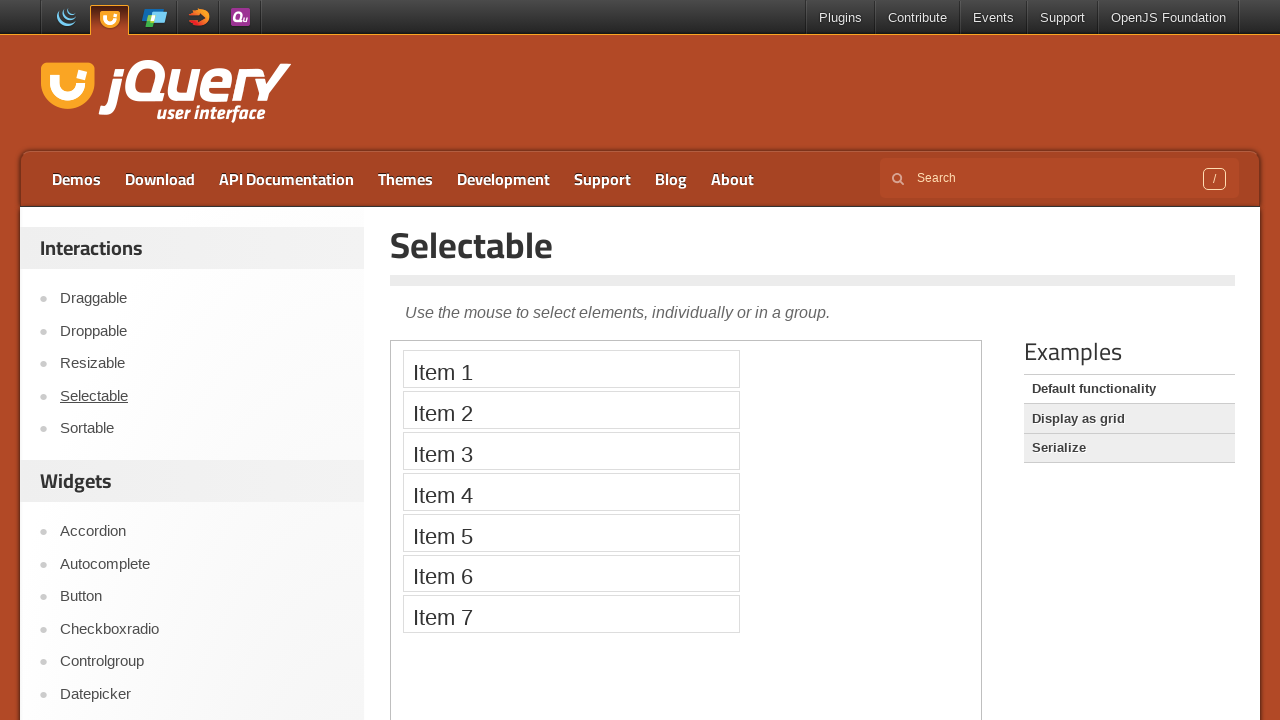